Tests registration form with invalid email format and verifies appropriate error message is displayed

Starting URL: https://alada.vn/tai-khoan/dang-ky.html

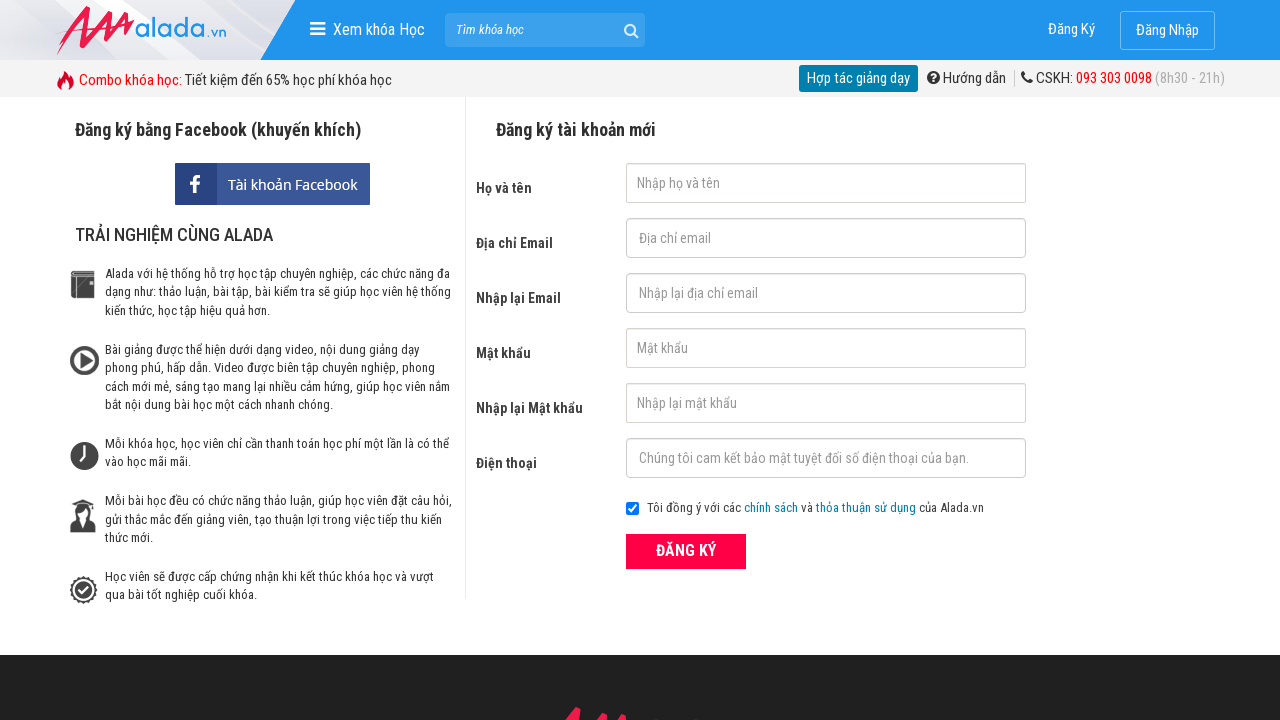

Filled first name field with 'Jean Tyderman' on #txtFirstname
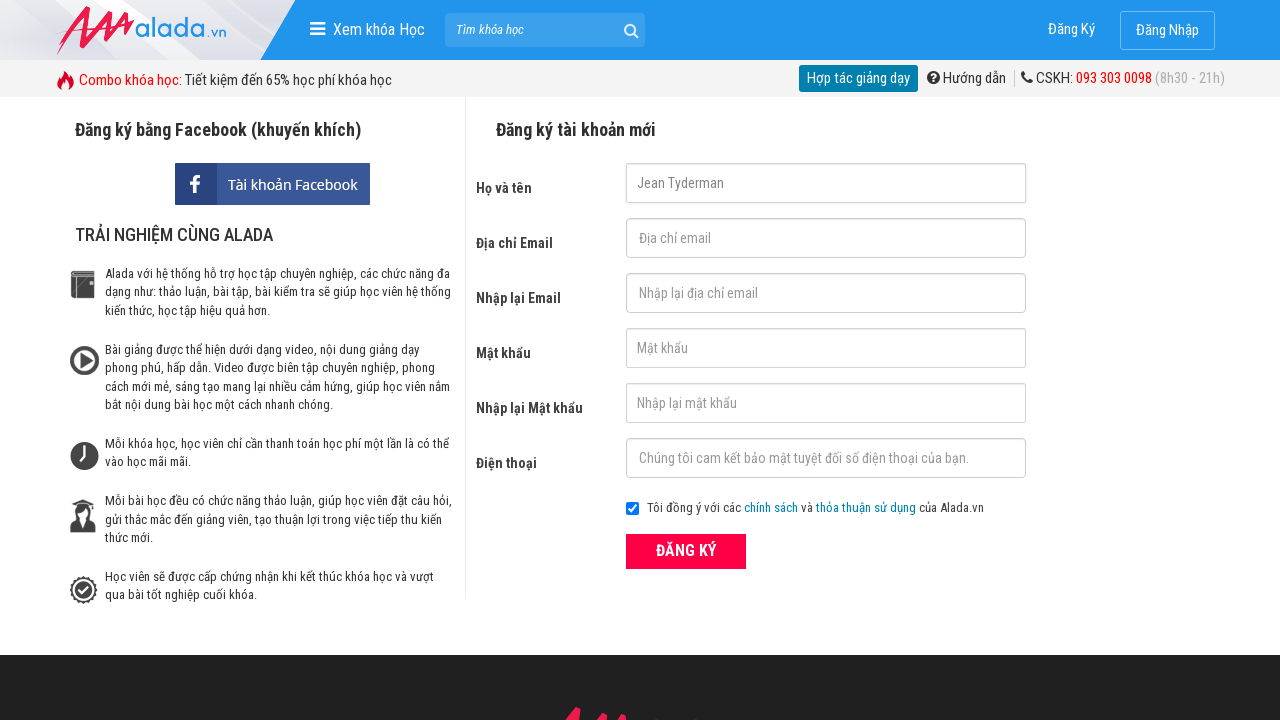

Filled email field with invalid email format '123@456@789' on #txtEmail
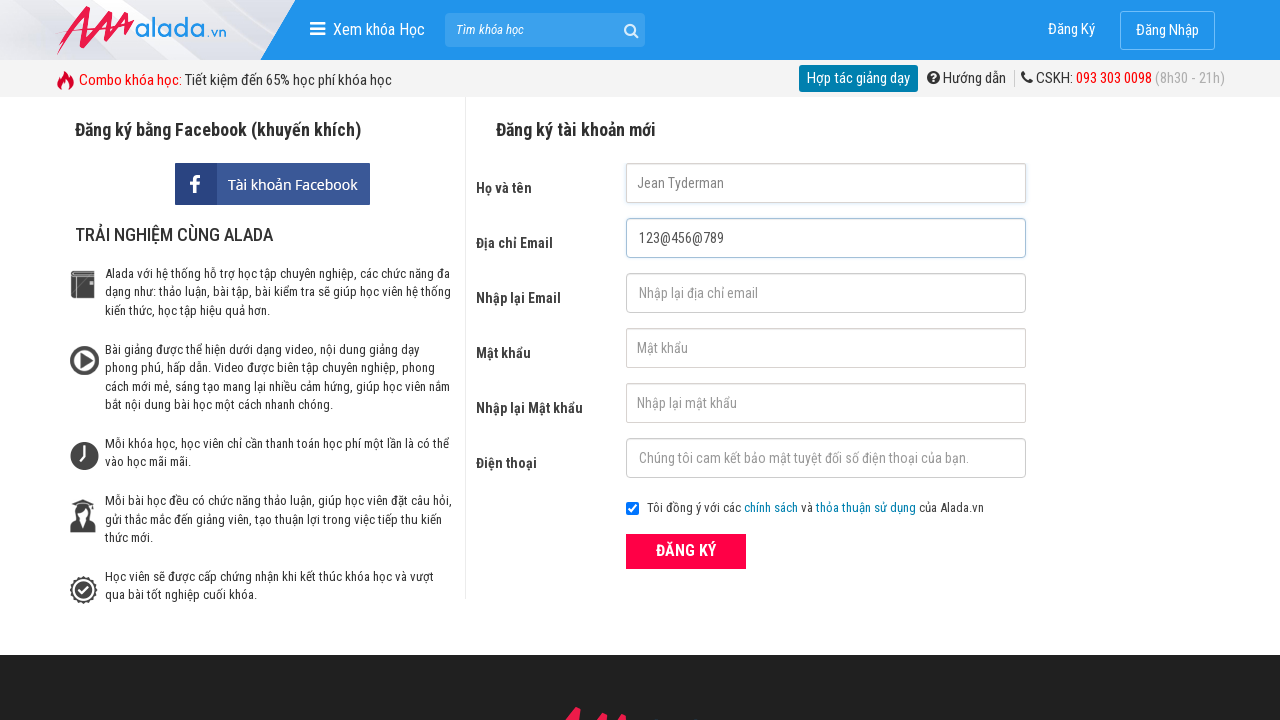

Filled confirm email field with '123@456@789' on #txtCEmail
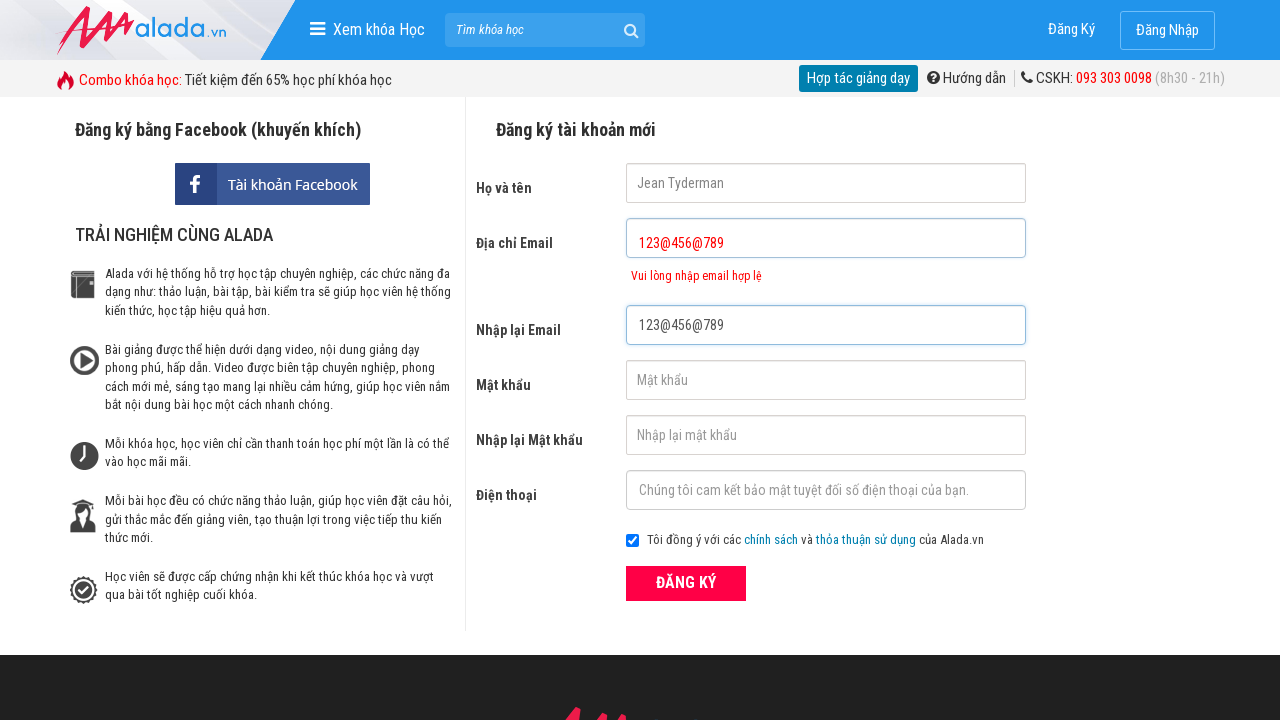

Filled password field with 'NozzaGrande@128096' on #txtPassword
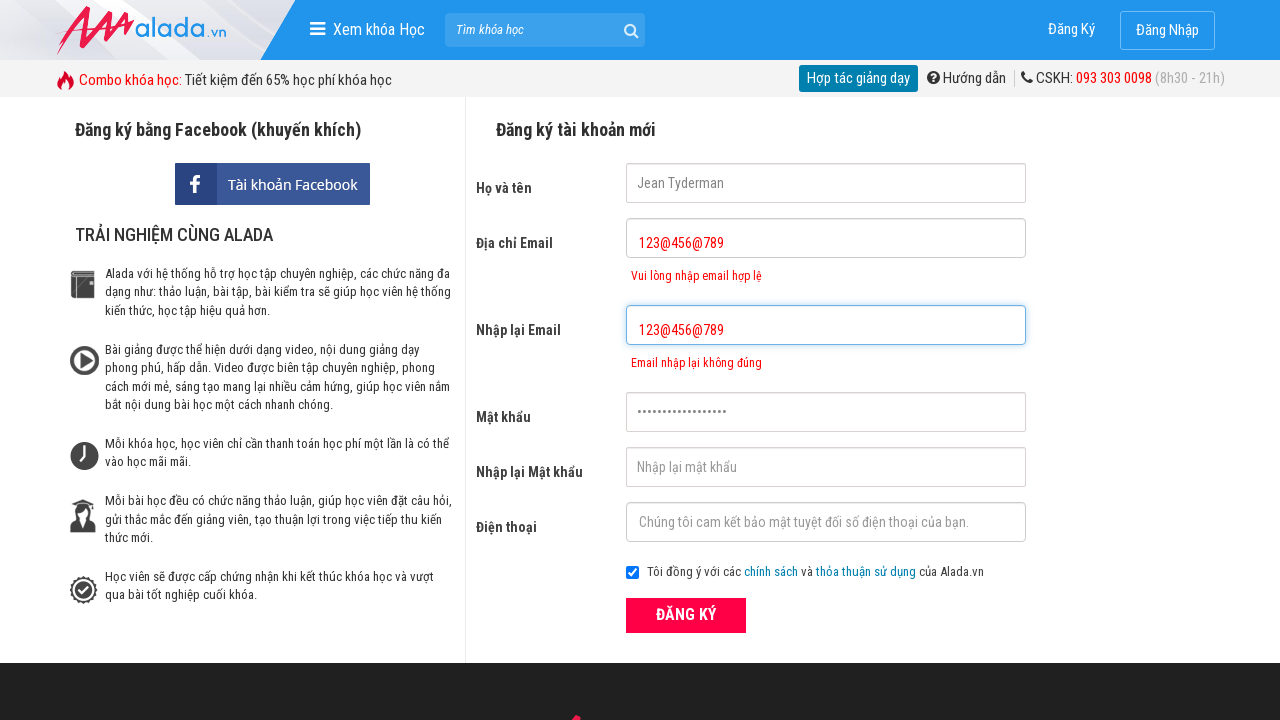

Filled confirm password field with 'NozzaGrande@128096' on #txtCPassword
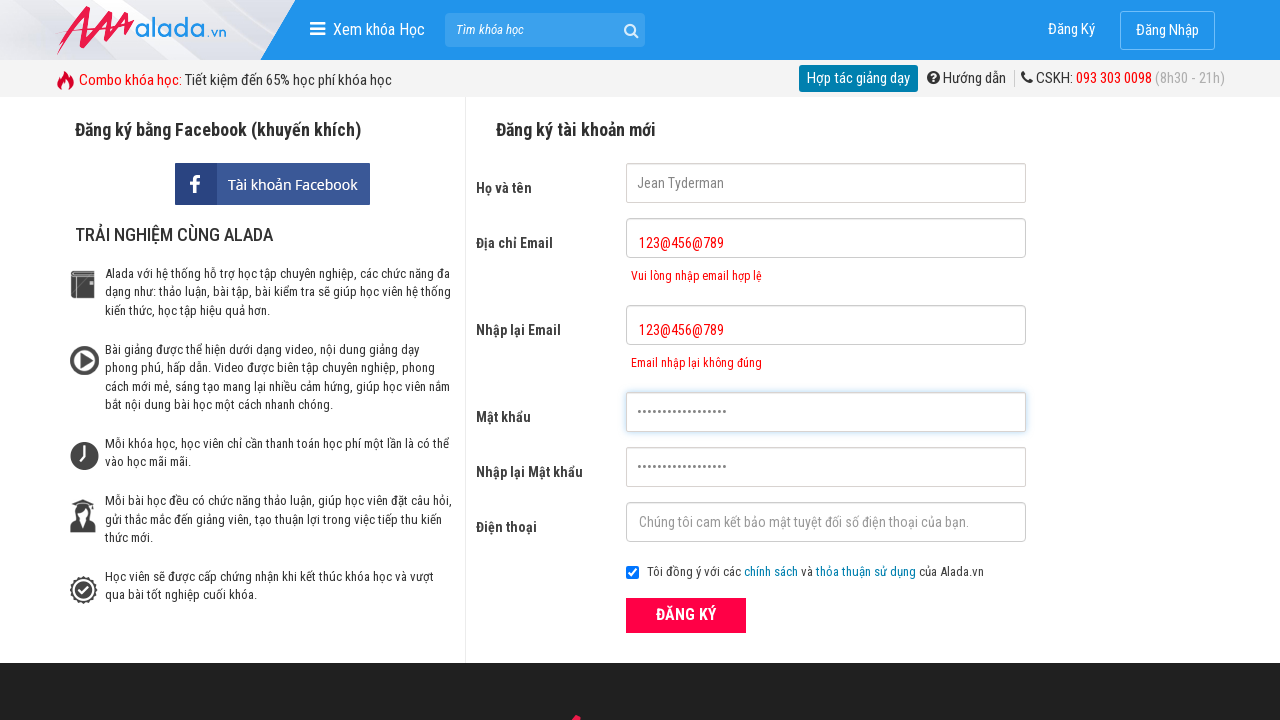

Filled phone number field with '0333774461' on #txtPhone
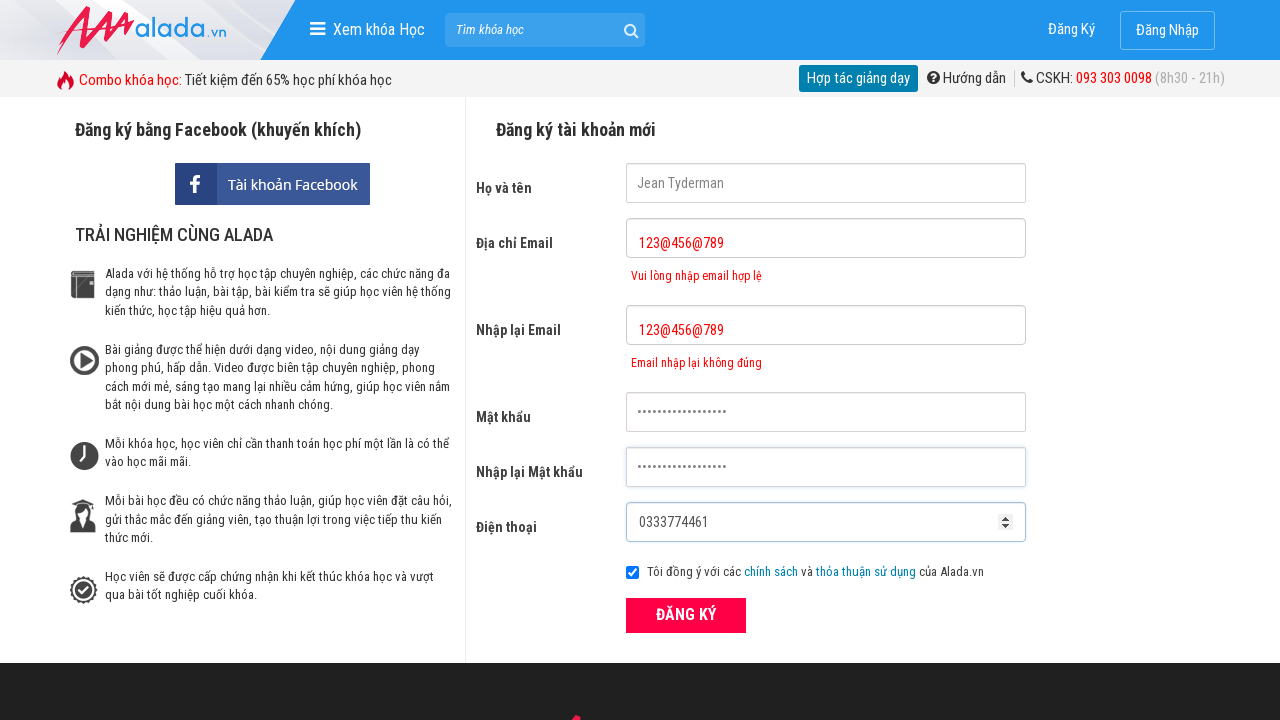

Clicked registration submit button at (686, 615) on xpath=//form[@id='frmLogin']//button[text()='ĐĂNG KÝ']
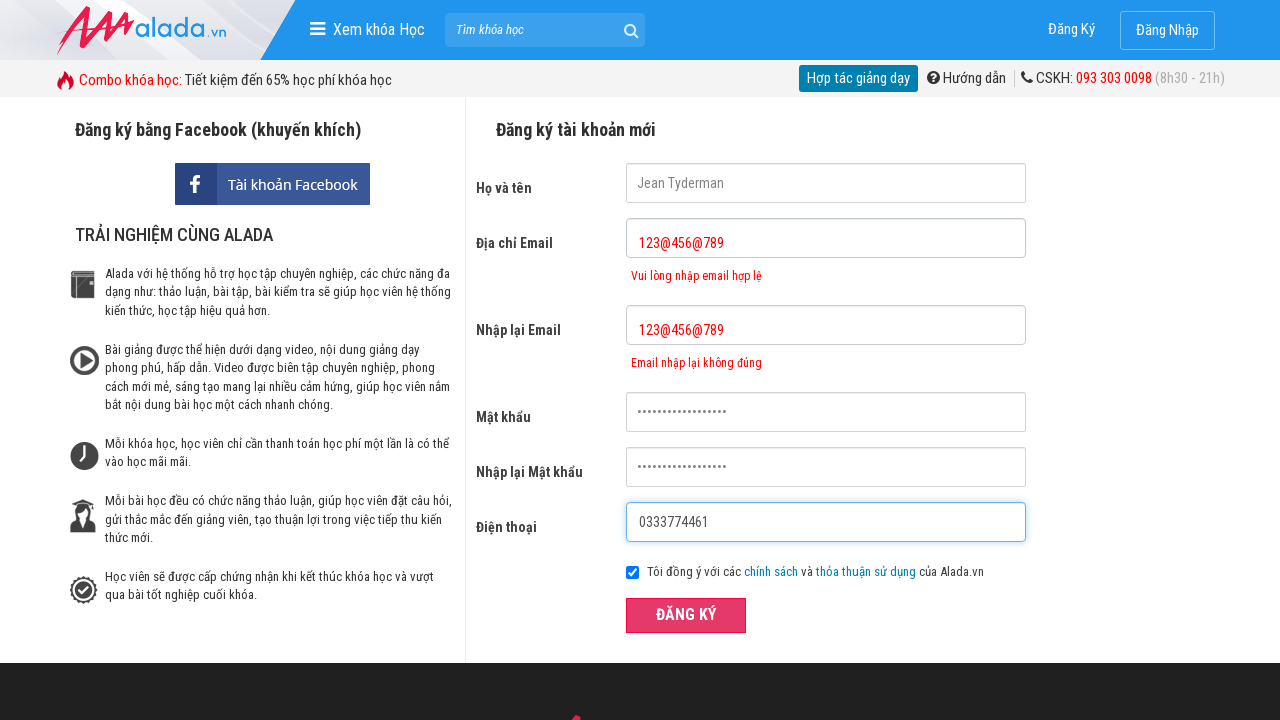

Email error message appeared, confirming invalid email format was rejected
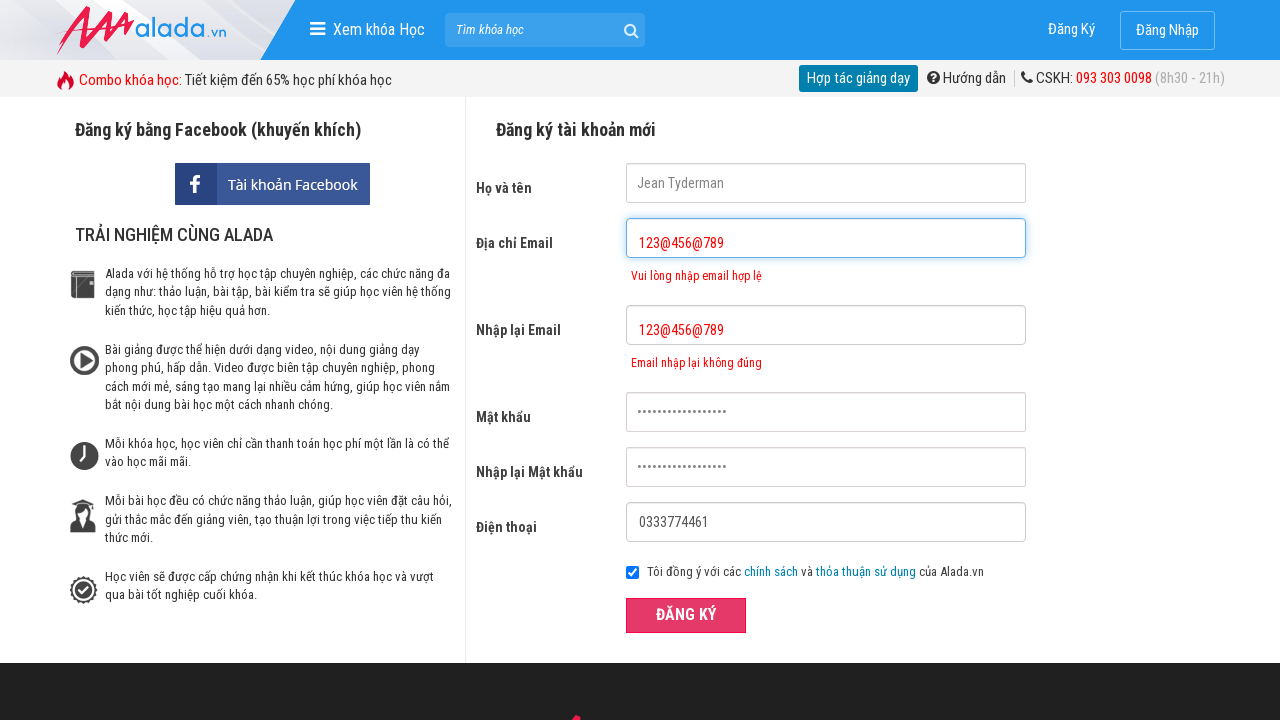

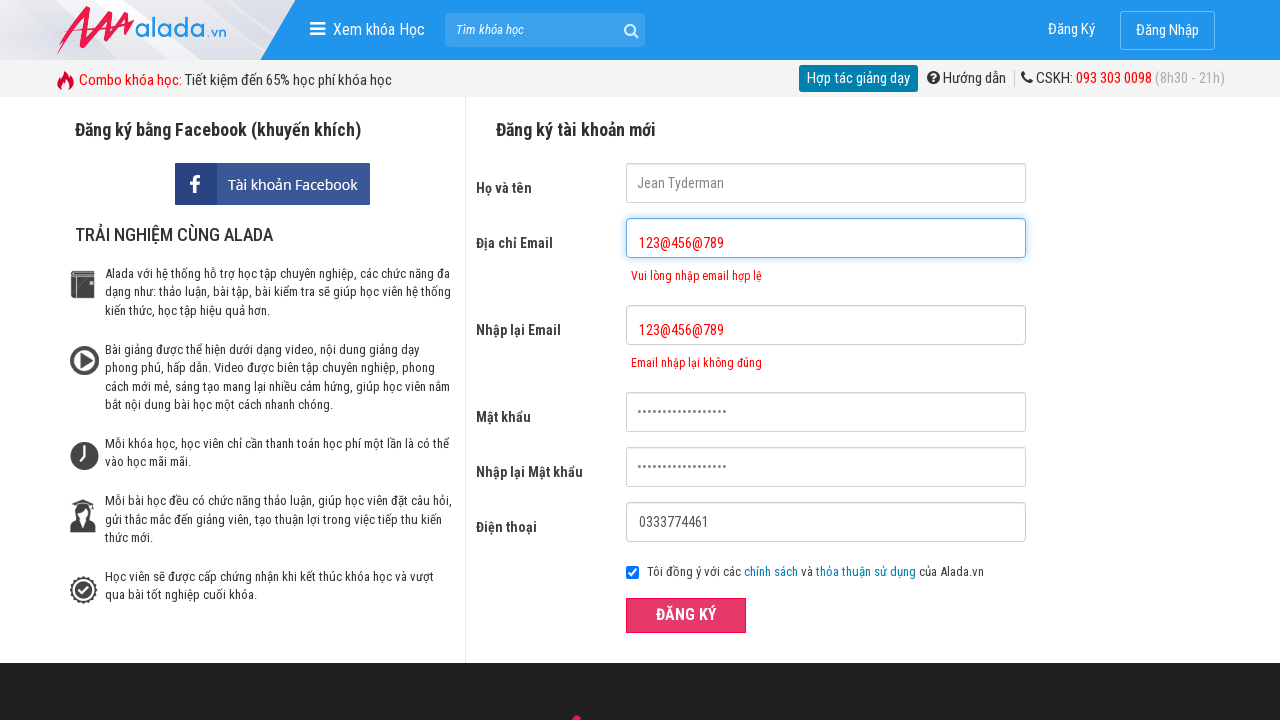